Tests checkbox functionality and drag-and-drop operation by checking a box to reveal an image and then dragging it to a new position

Starting URL: https://seleniumbase.io/demo_page

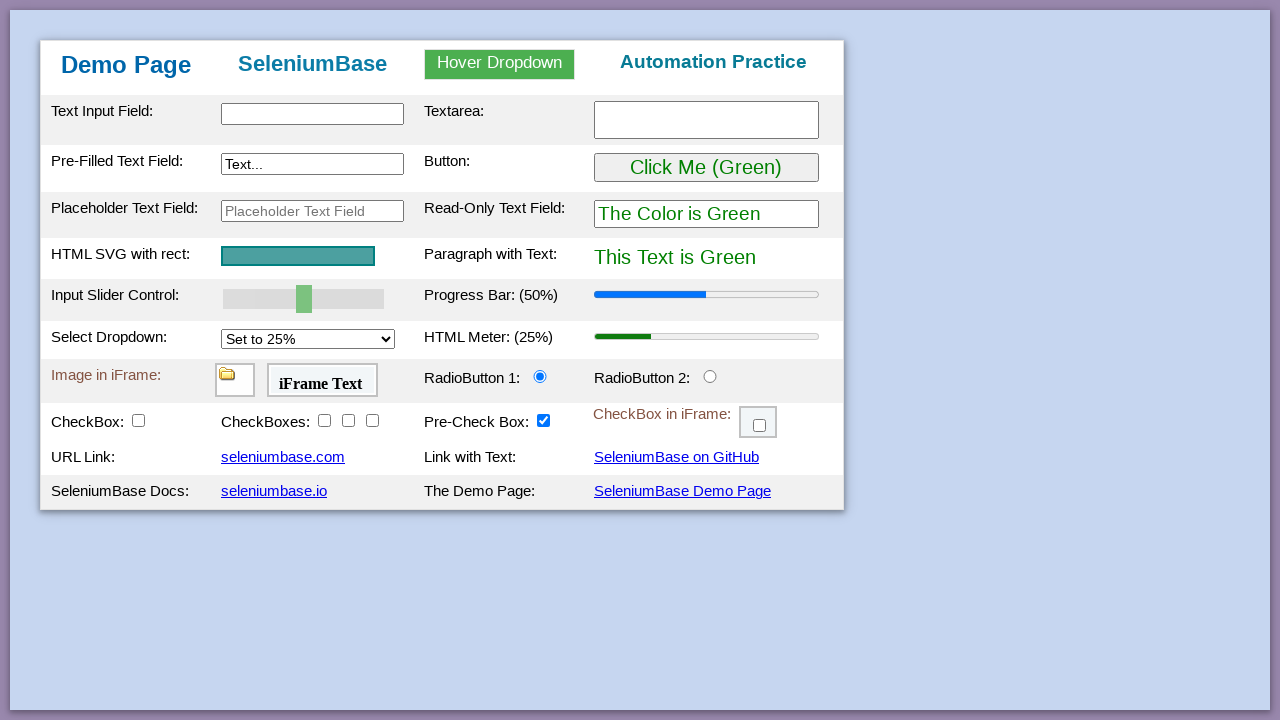

Clicked checkbox to reveal image at (138, 420) on #checkBox1
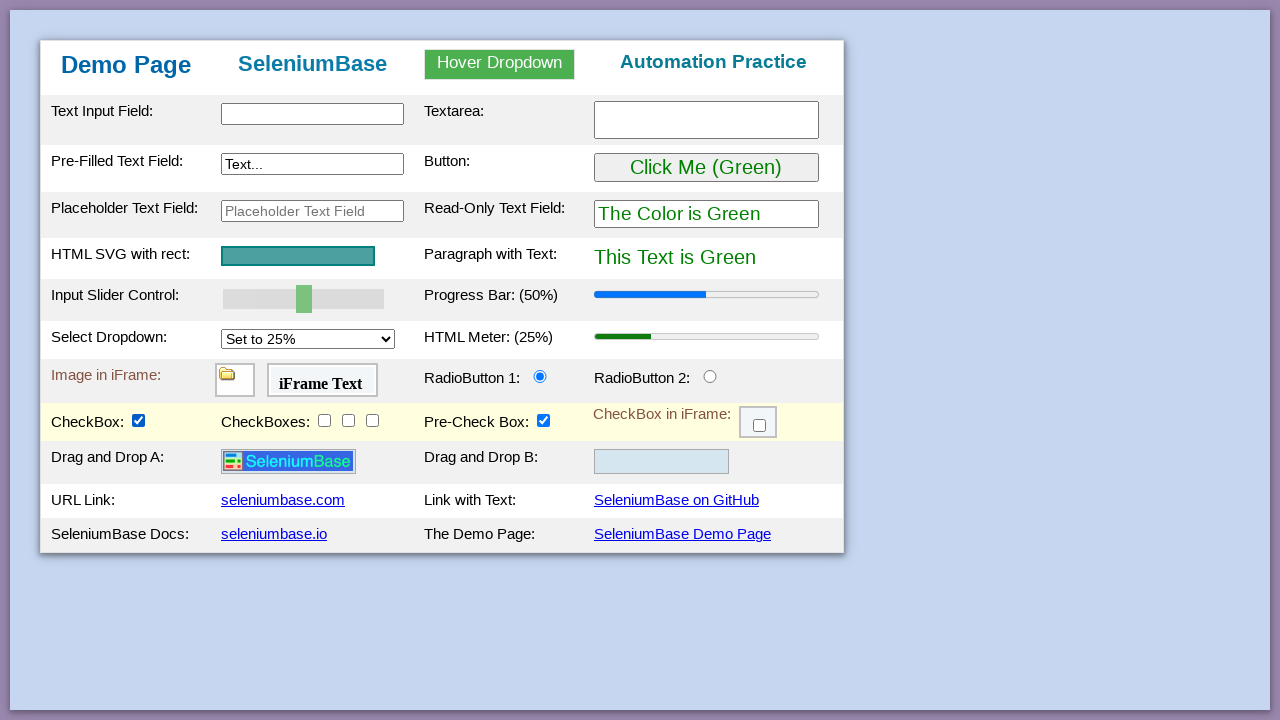

Verified checkbox is selected
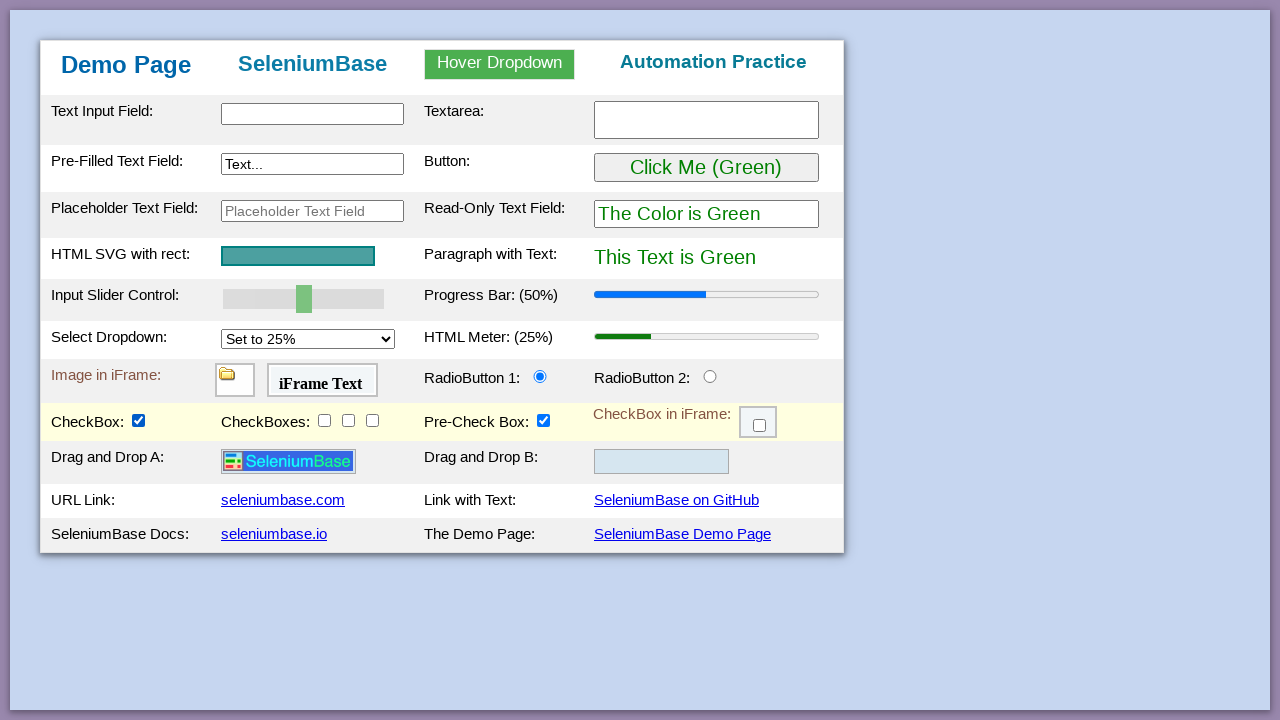

Verified logo image is now visible
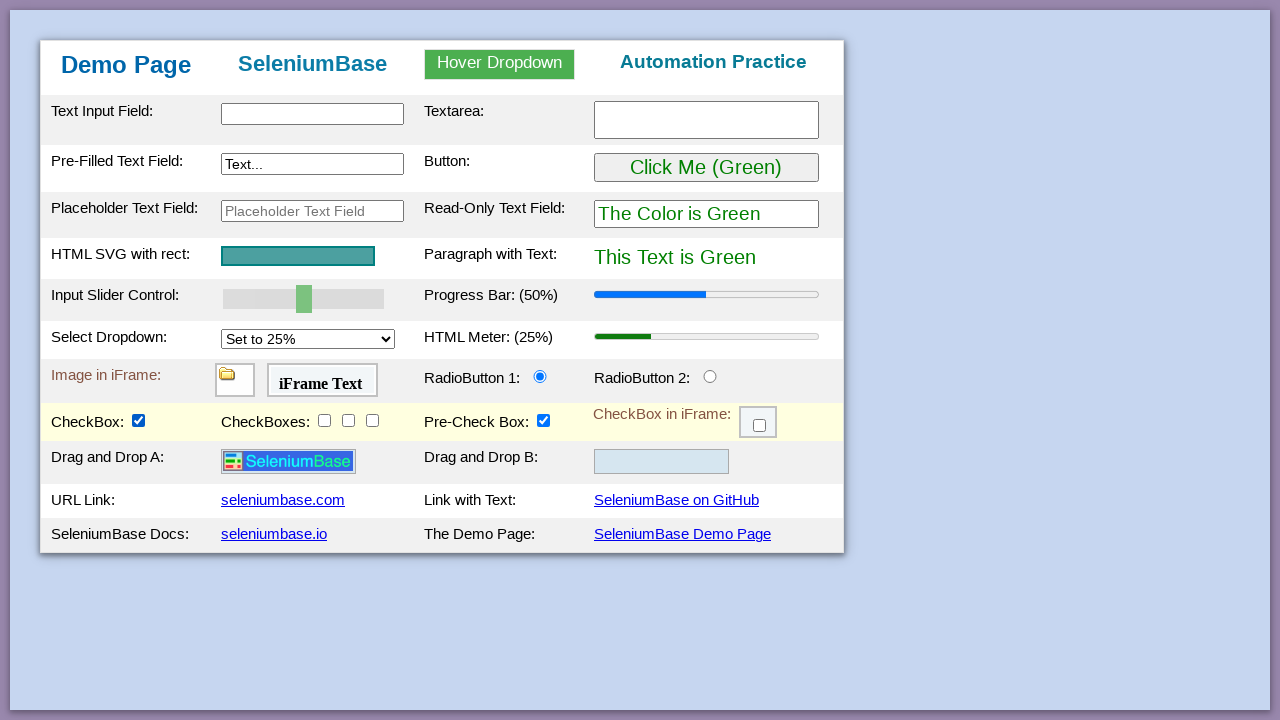

Dragged logo image to drop area at (662, 462)
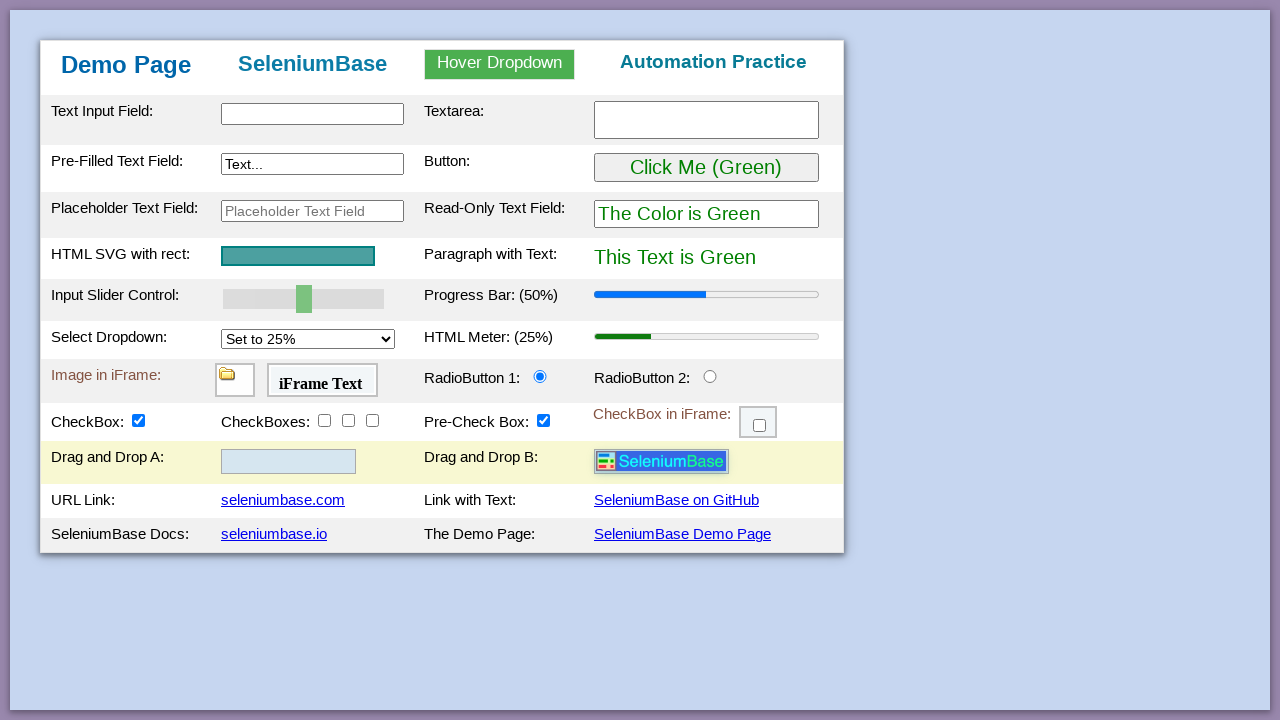

Verified logo was successfully dropped into target area
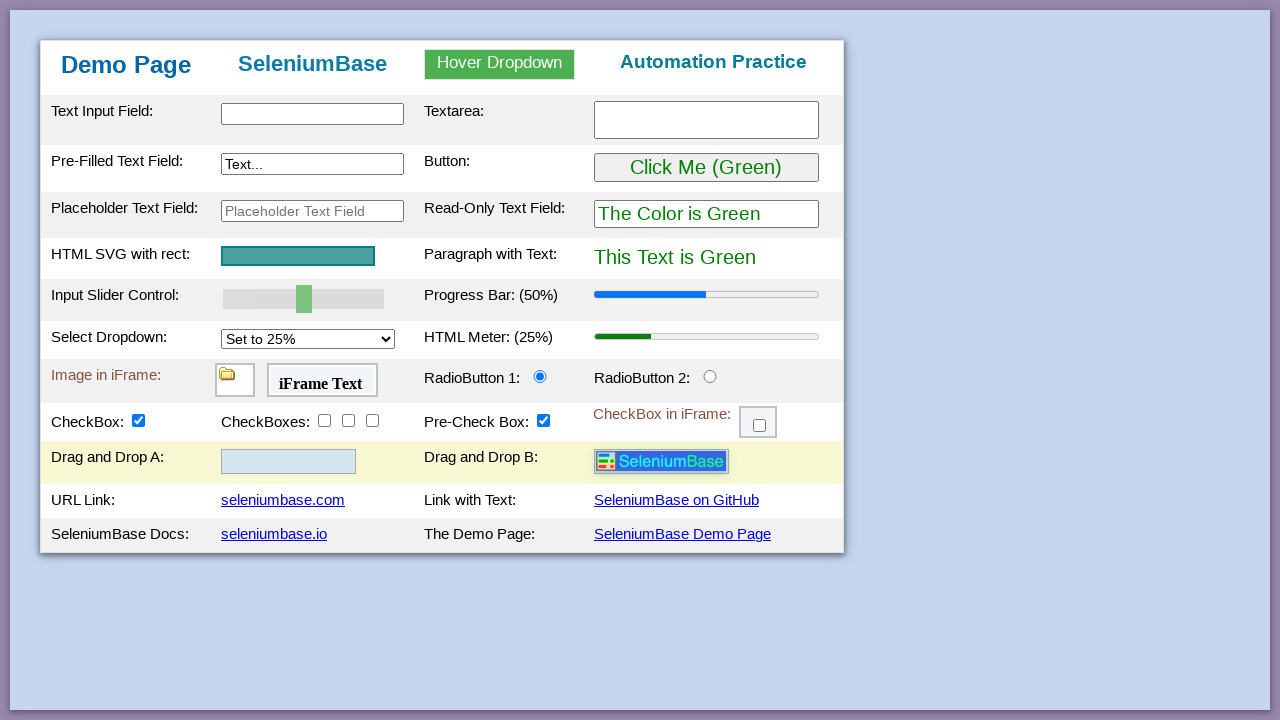

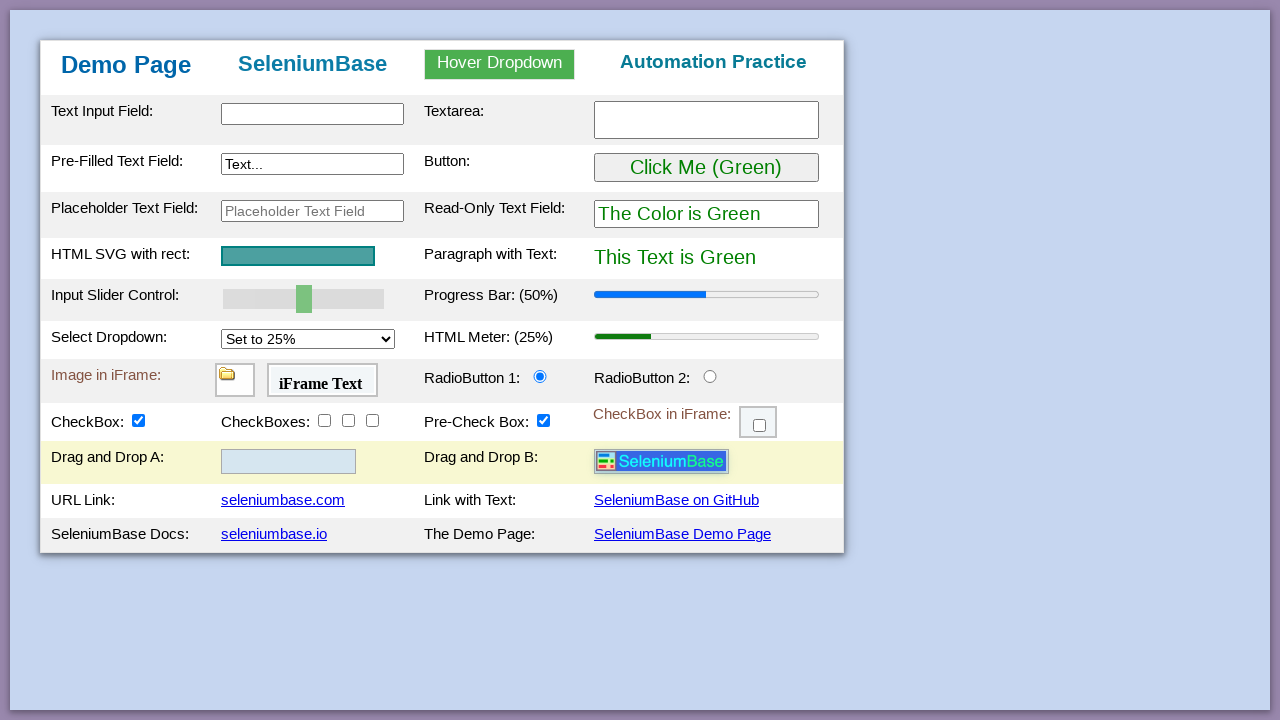